Navigates to the ElvUI download page and clicks the download button to initiate a file download.

Starting URL: https://tukui.org/elvui

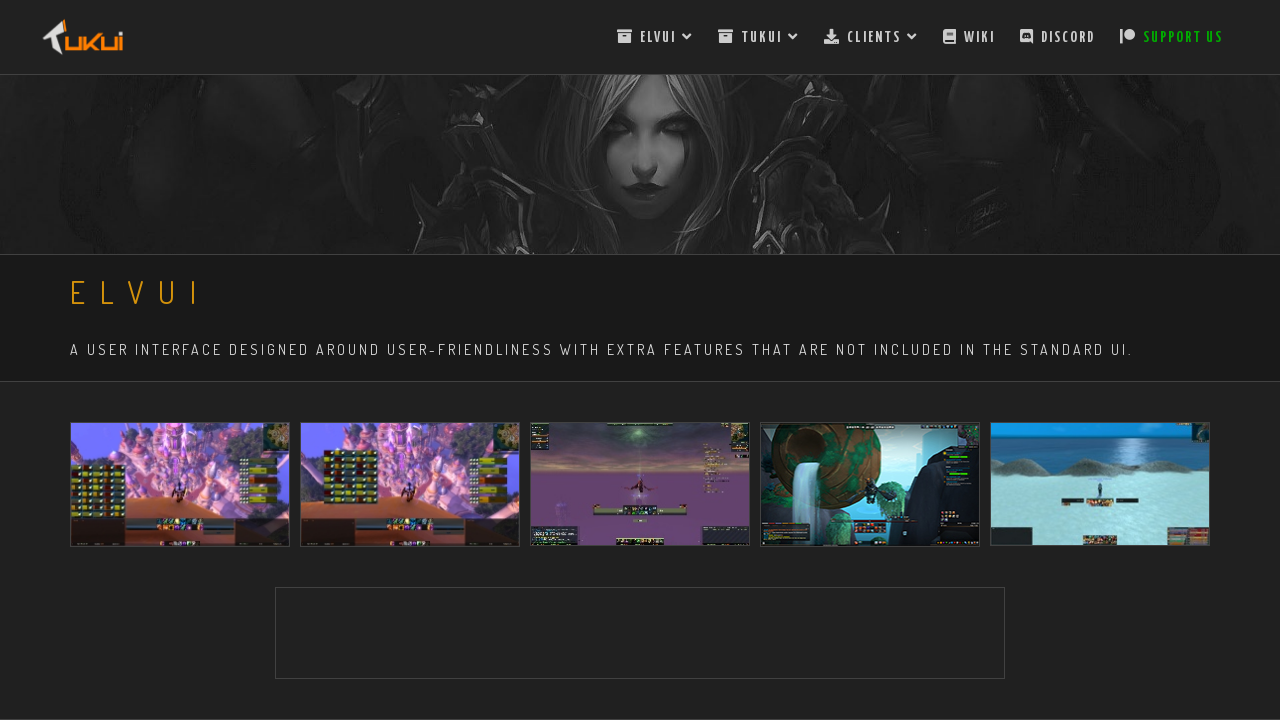

Navigated to ElvUI download page
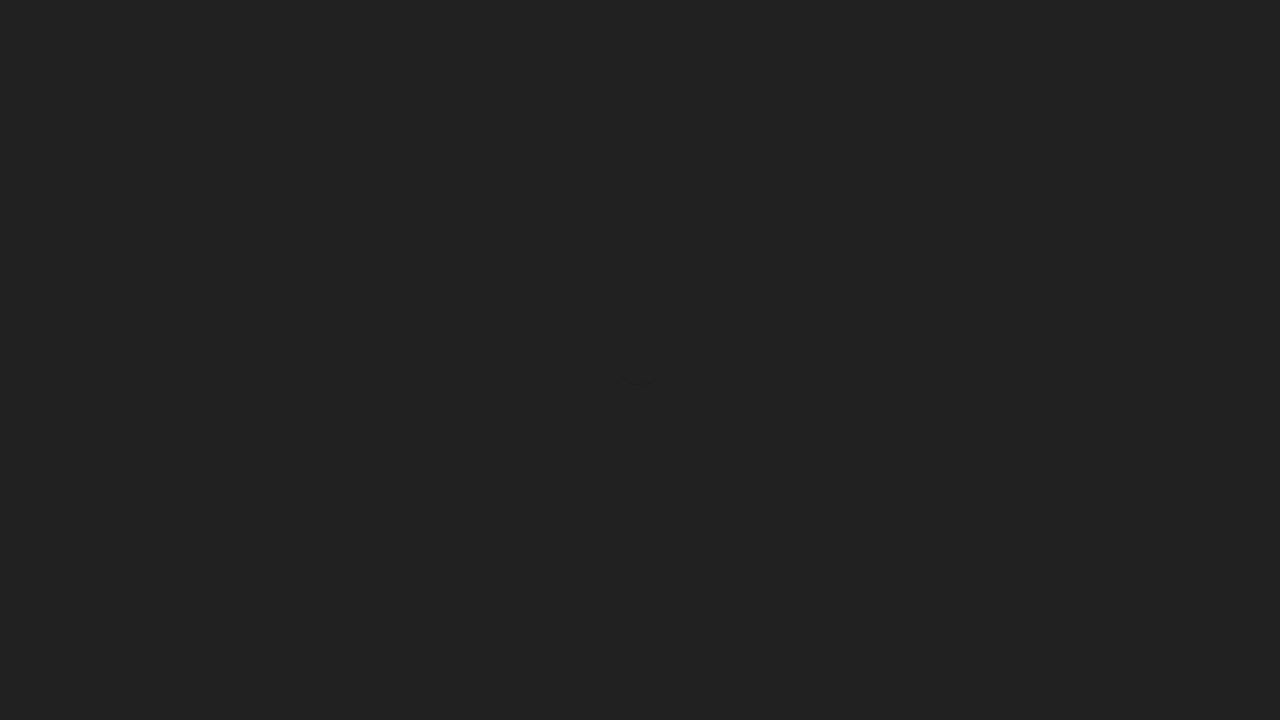

Clicked the download button to initiate ElvUI download at (428, 384) on #download-button
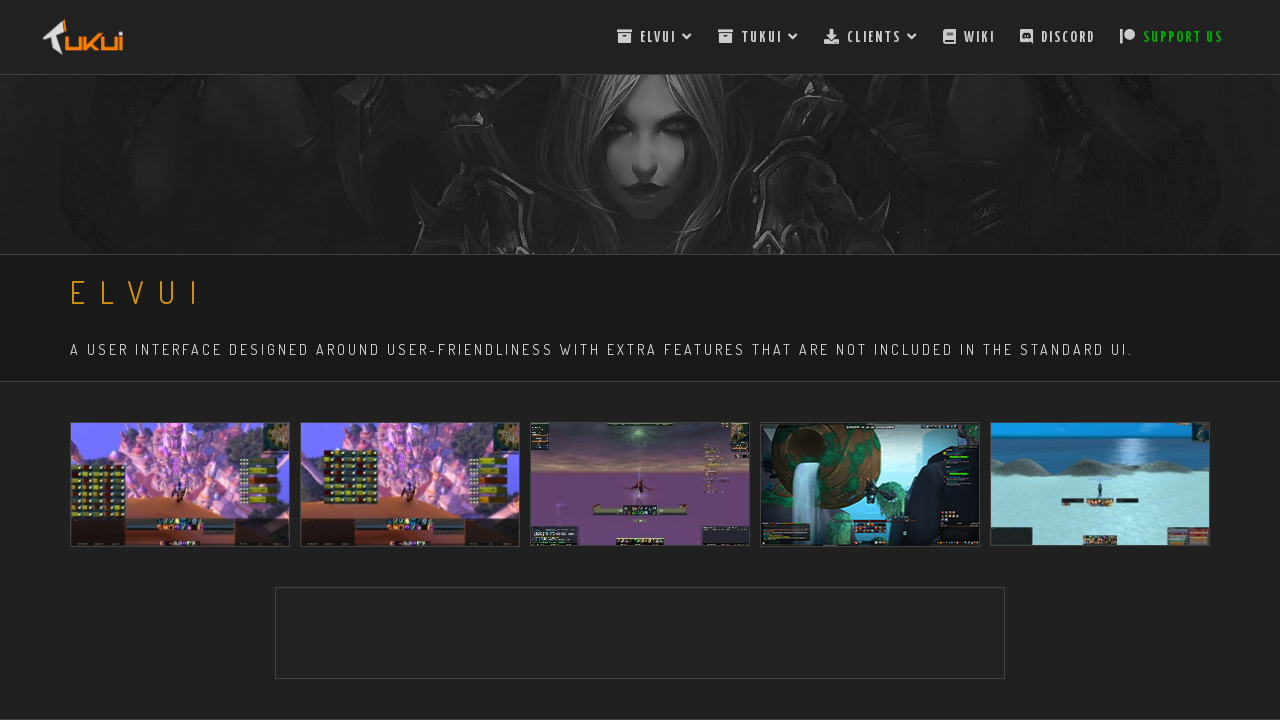

Waited 3 seconds for download to initiate
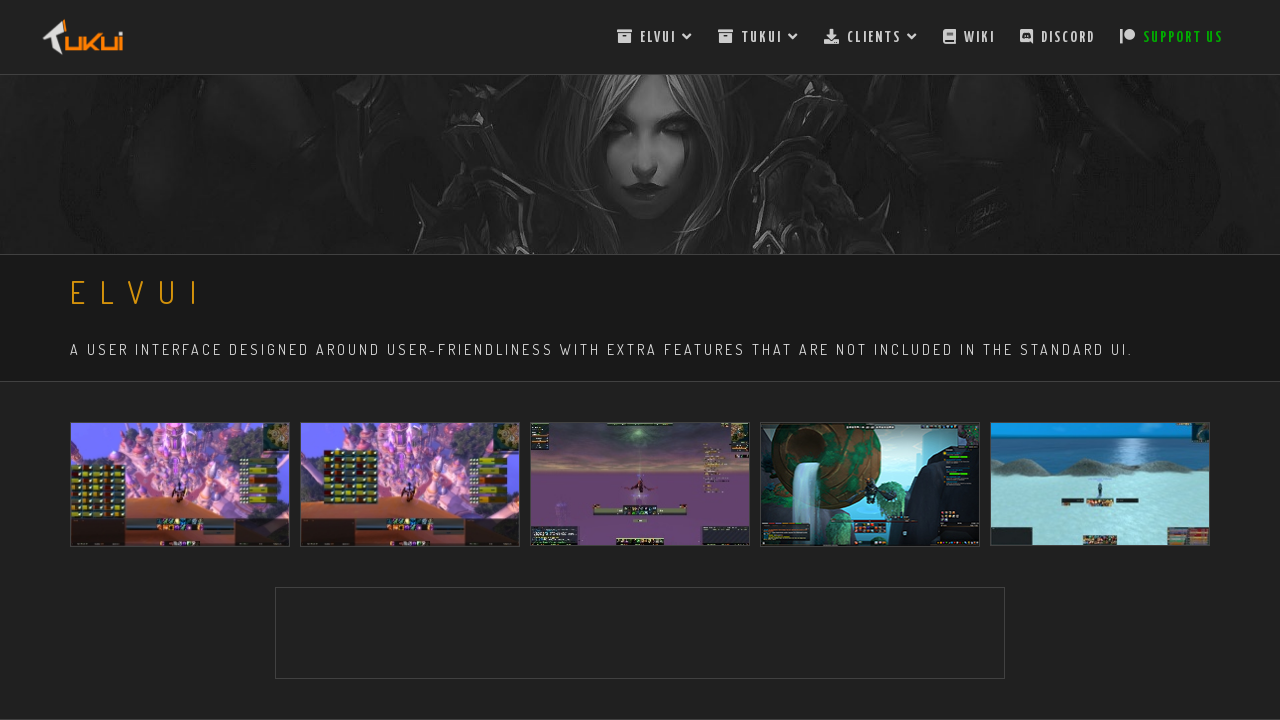

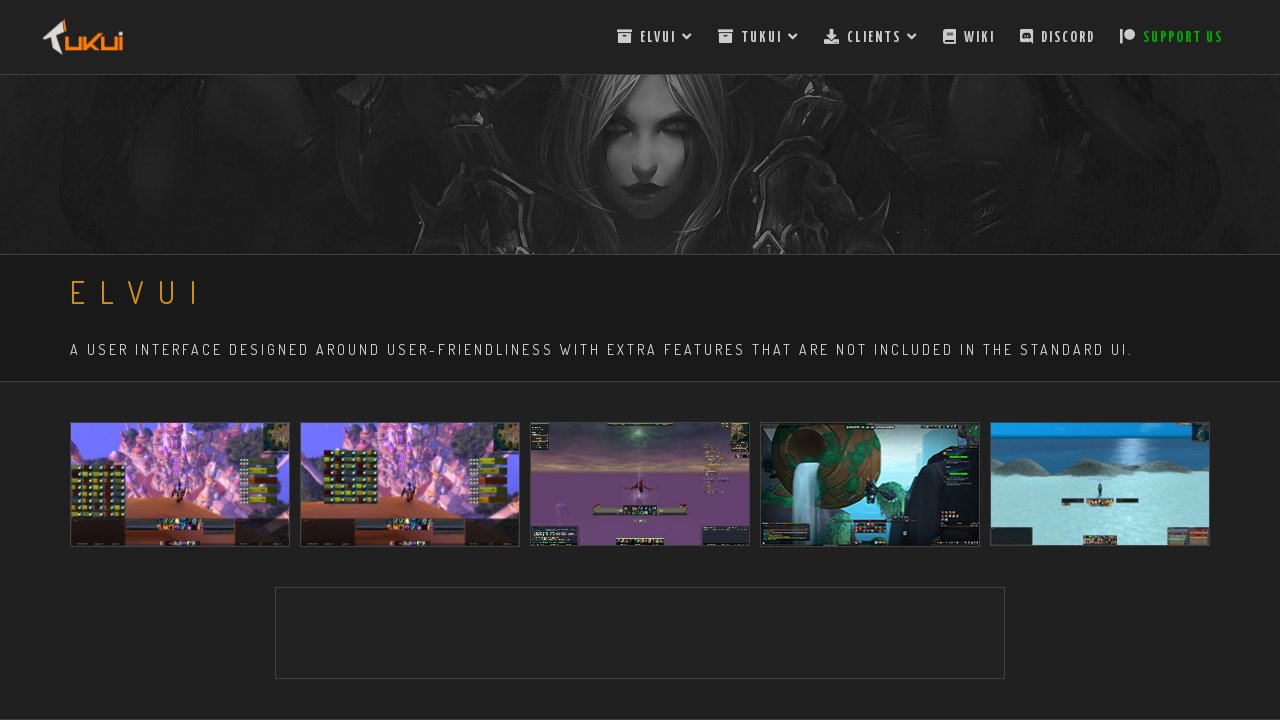